Tests clicking on the "OrangeHRM, Inc" hyperlink on the OrangeHRM demo page to verify the link is functional

Starting URL: https://opensource-demo.orangehrmlive.com/web/index.php/auth/login

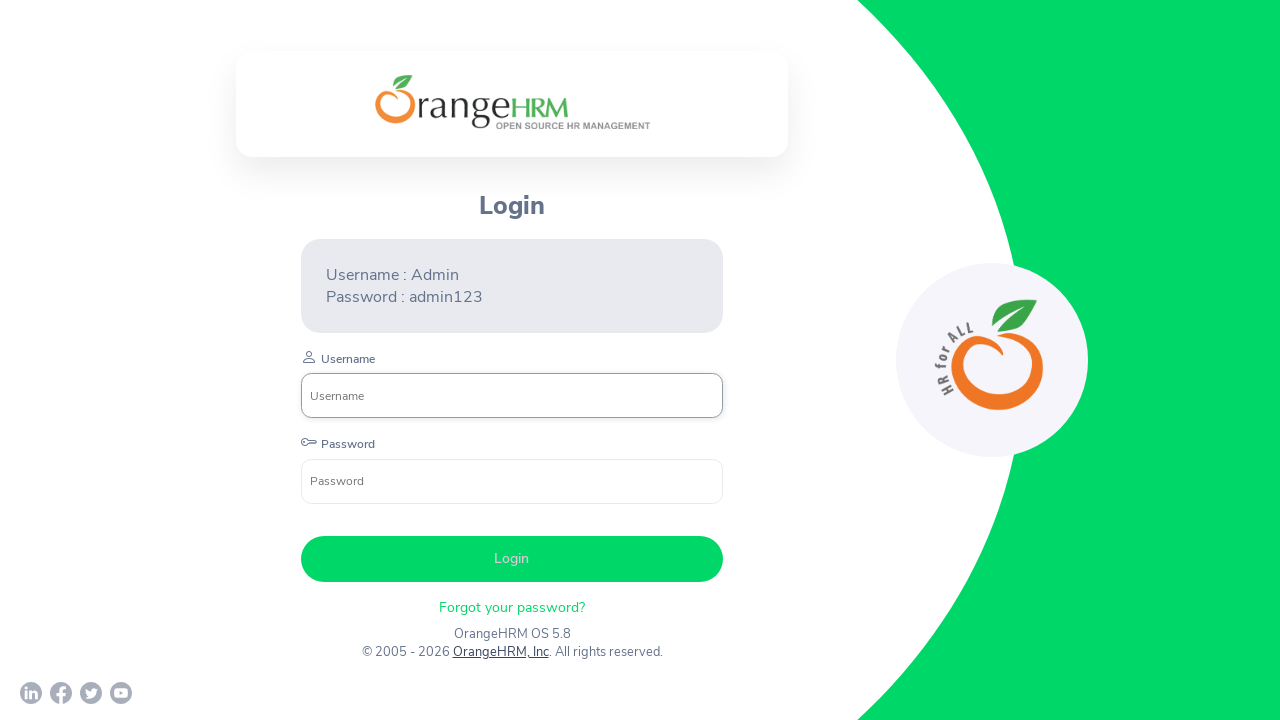

Waited for page to reach networkidle state
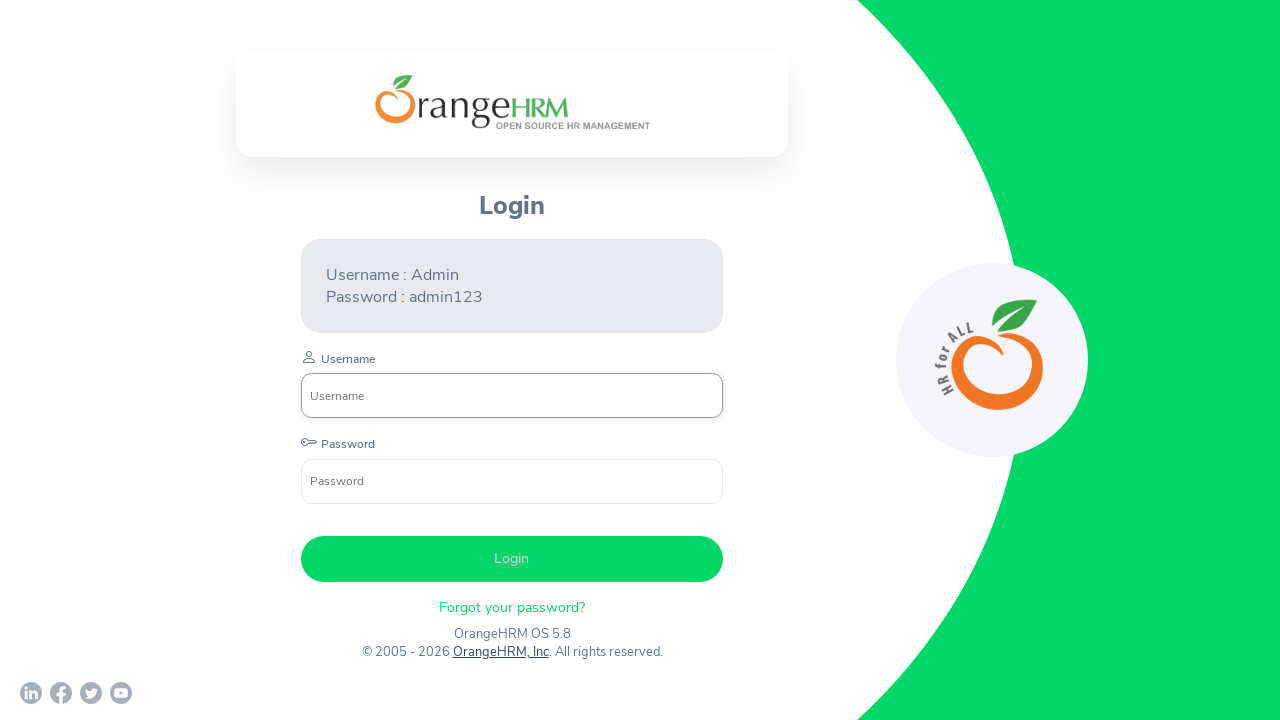

Clicked on the 'OrangeHRM, Inc' hyperlink at (500, 652) on text=OrangeHRM, Inc
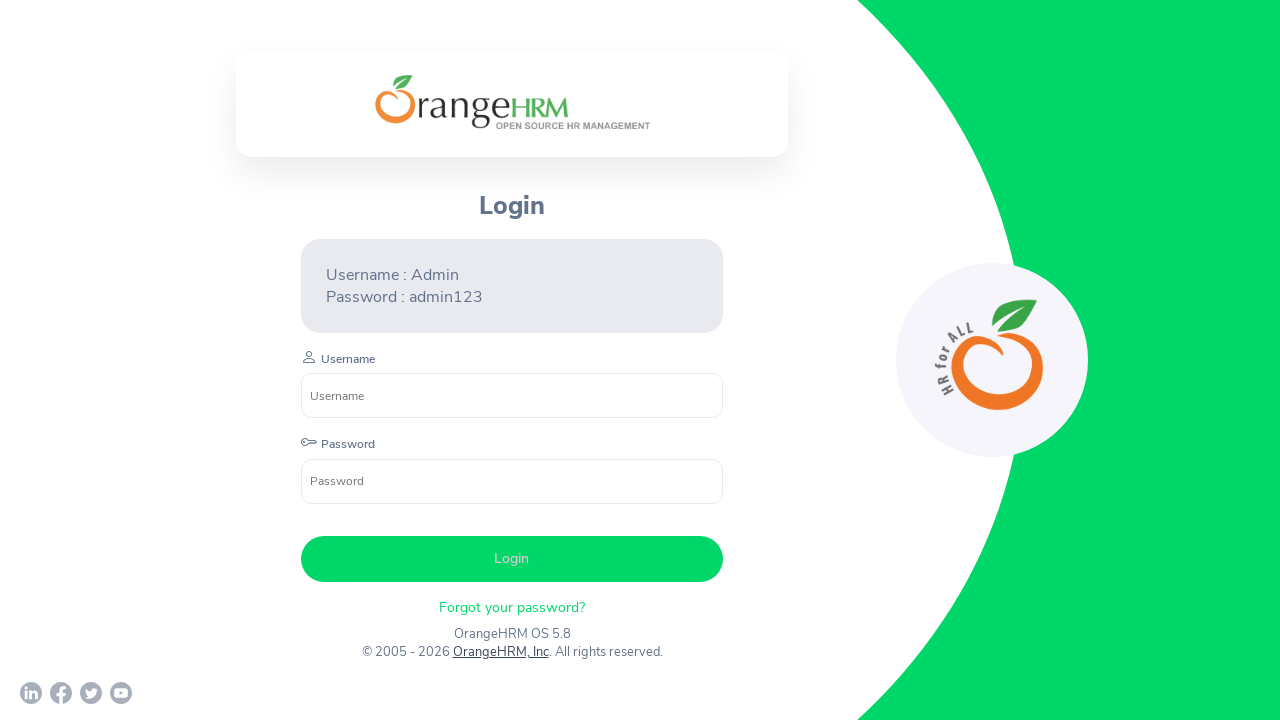

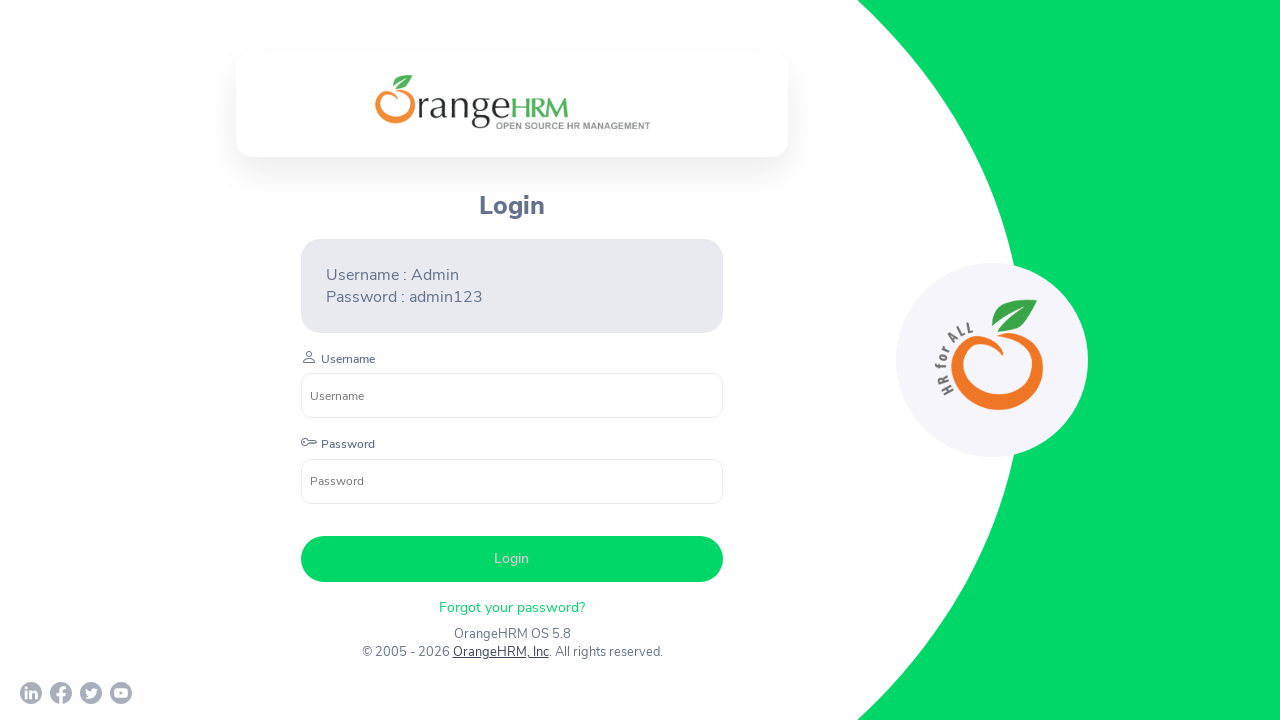